Tests calculator negative result by clicking 3 - 6 and verifying the result equals -3

Starting URL: https://testpages.eviltester.com/styled/apps/calculator.html

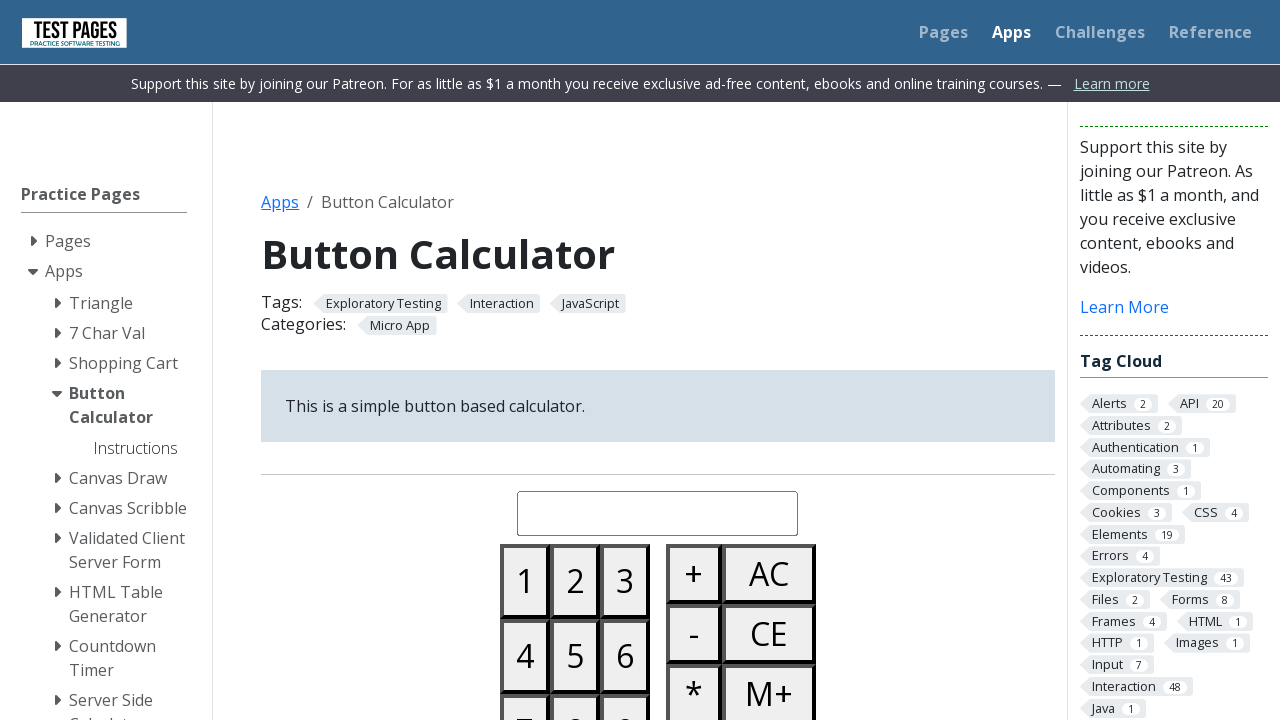

Clicked button 3 at (625, 581) on #button03
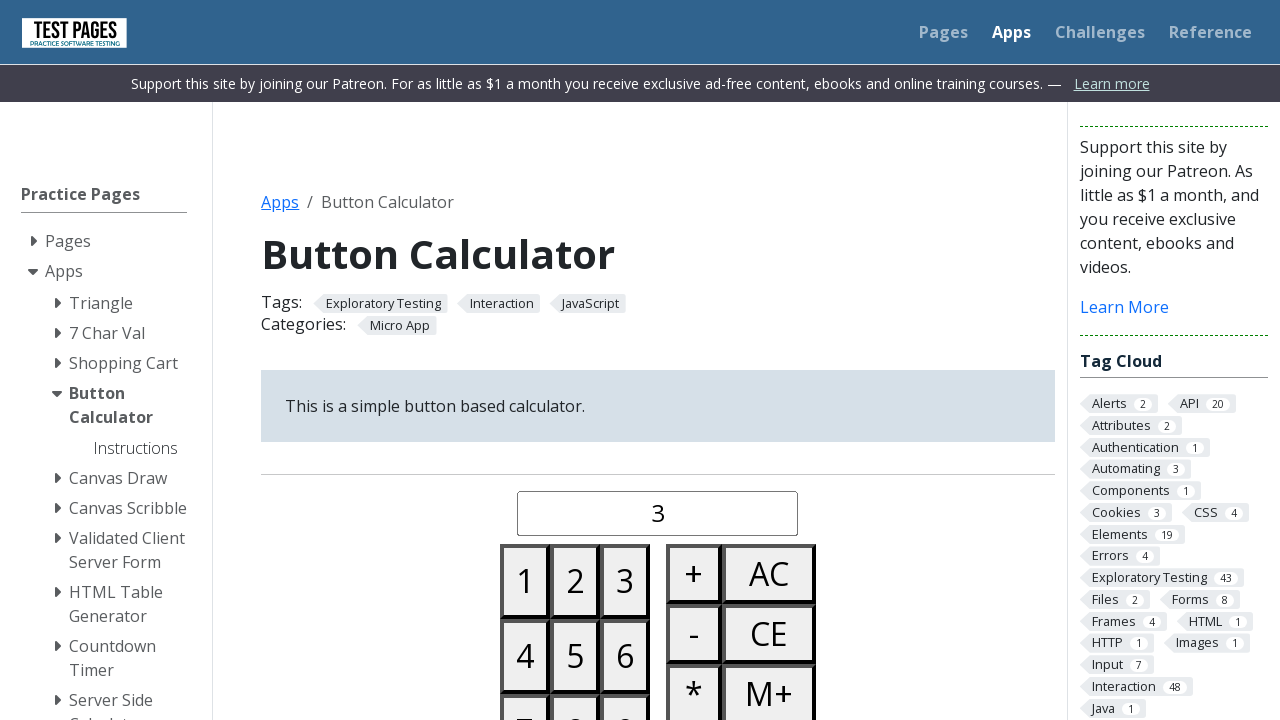

Clicked minus button at (694, 634) on #buttonminus
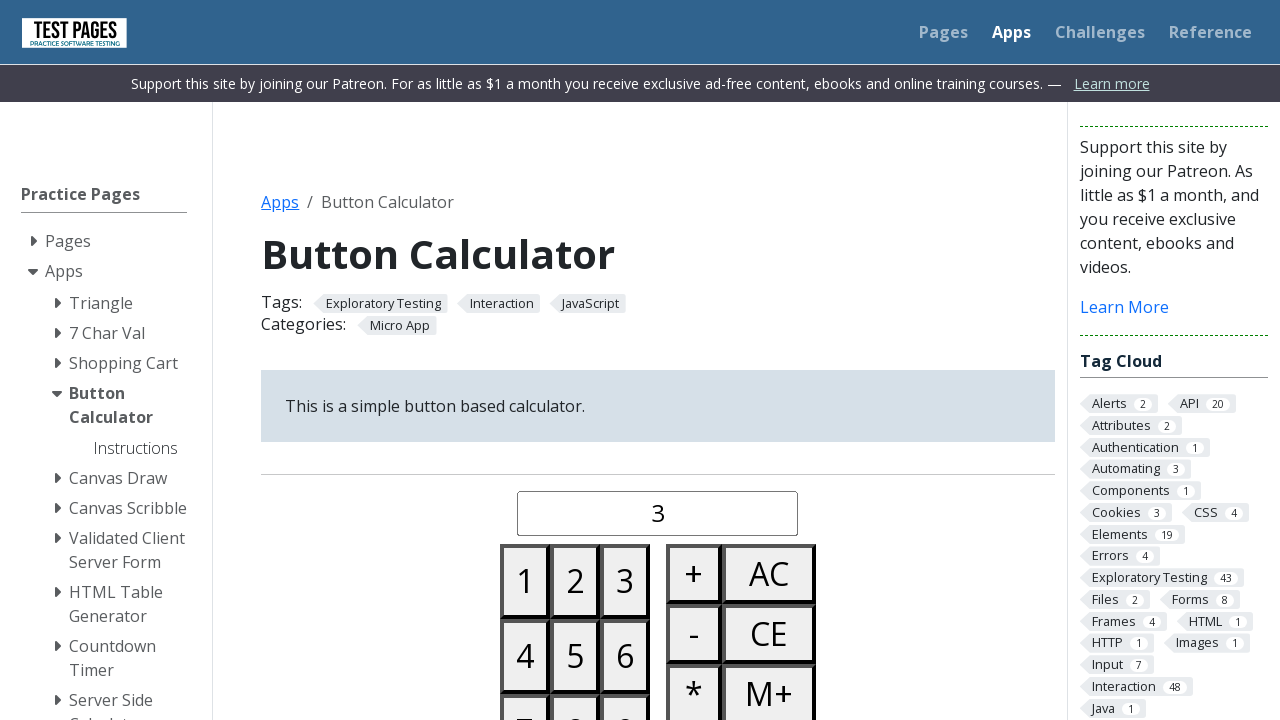

Clicked button 6 at (625, 656) on #button06
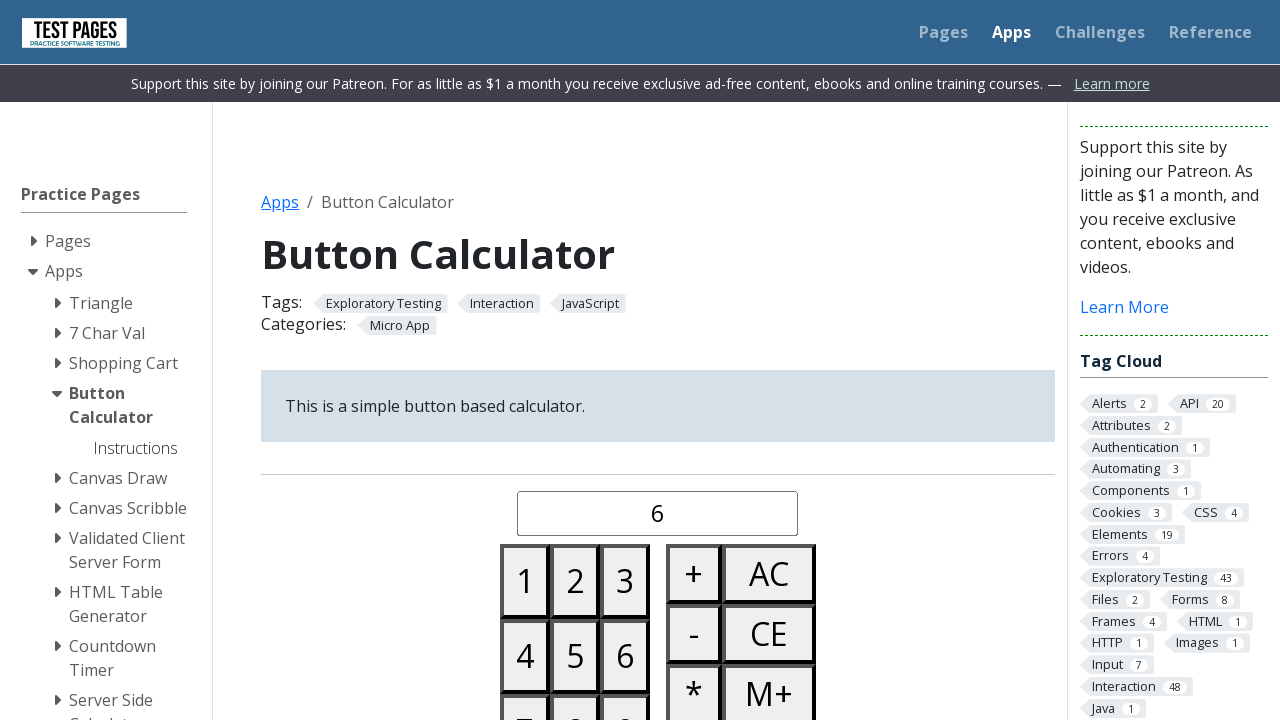

Clicked equals button at (694, 360) on #buttonequals
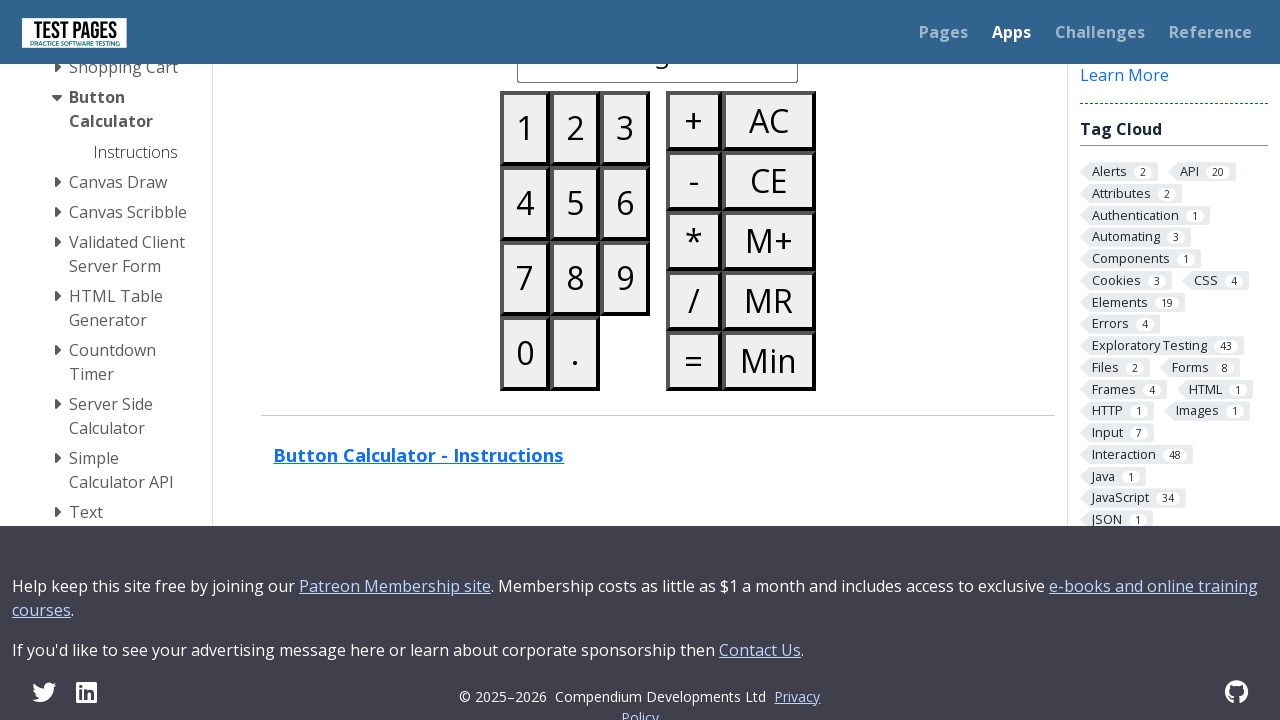

Verified result equals -3
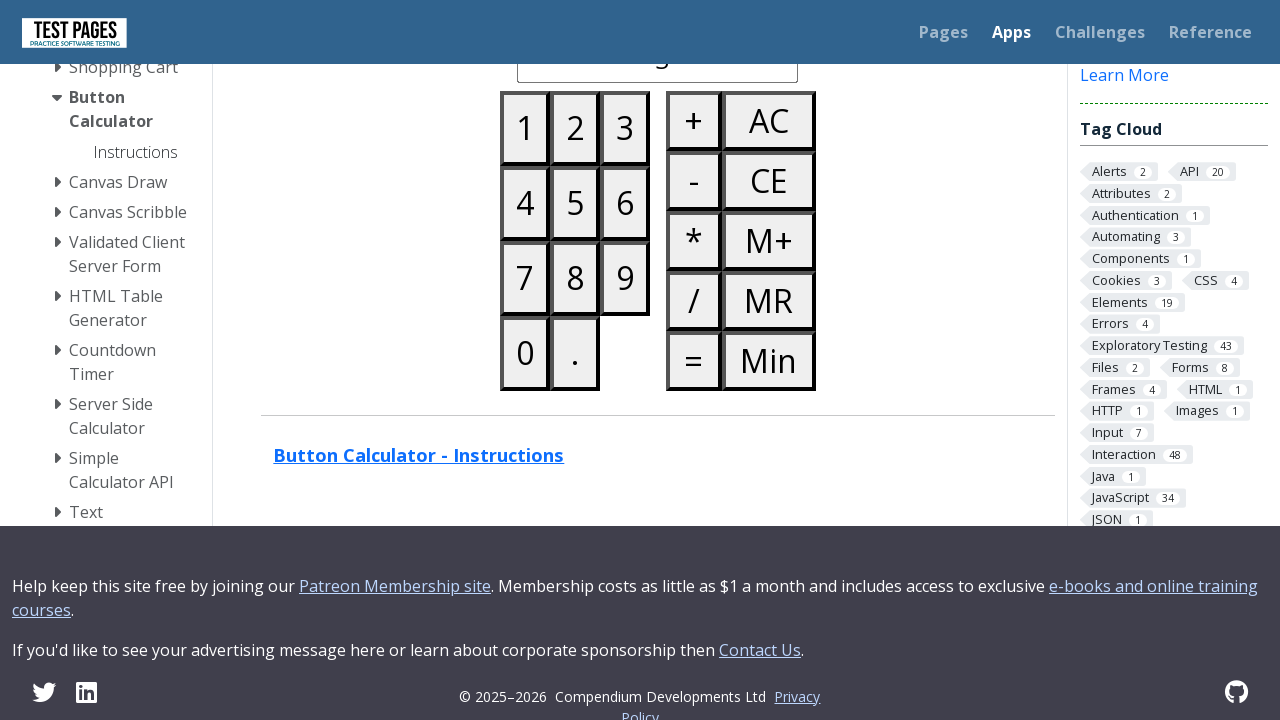

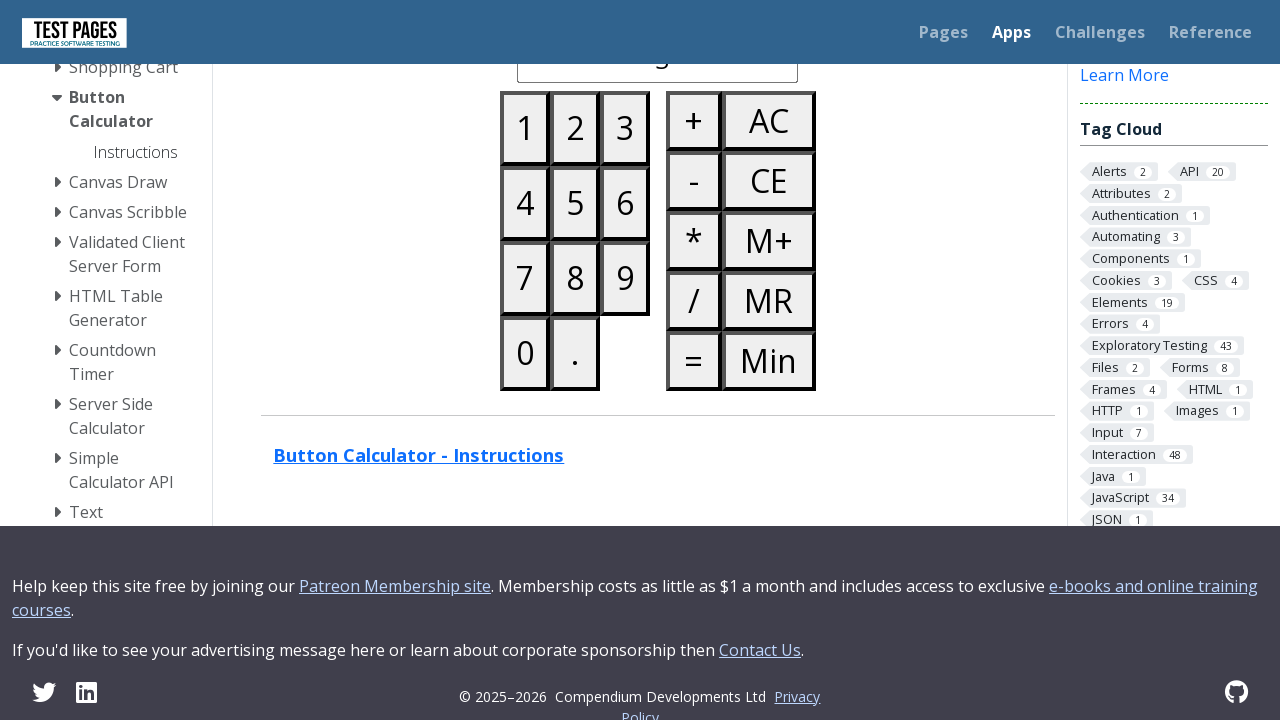